Tests dropdown selection functionality by selecting an option from a dropdown menu and verifying the selection

Starting URL: https://the-internet.herokuapp.com/dropdown

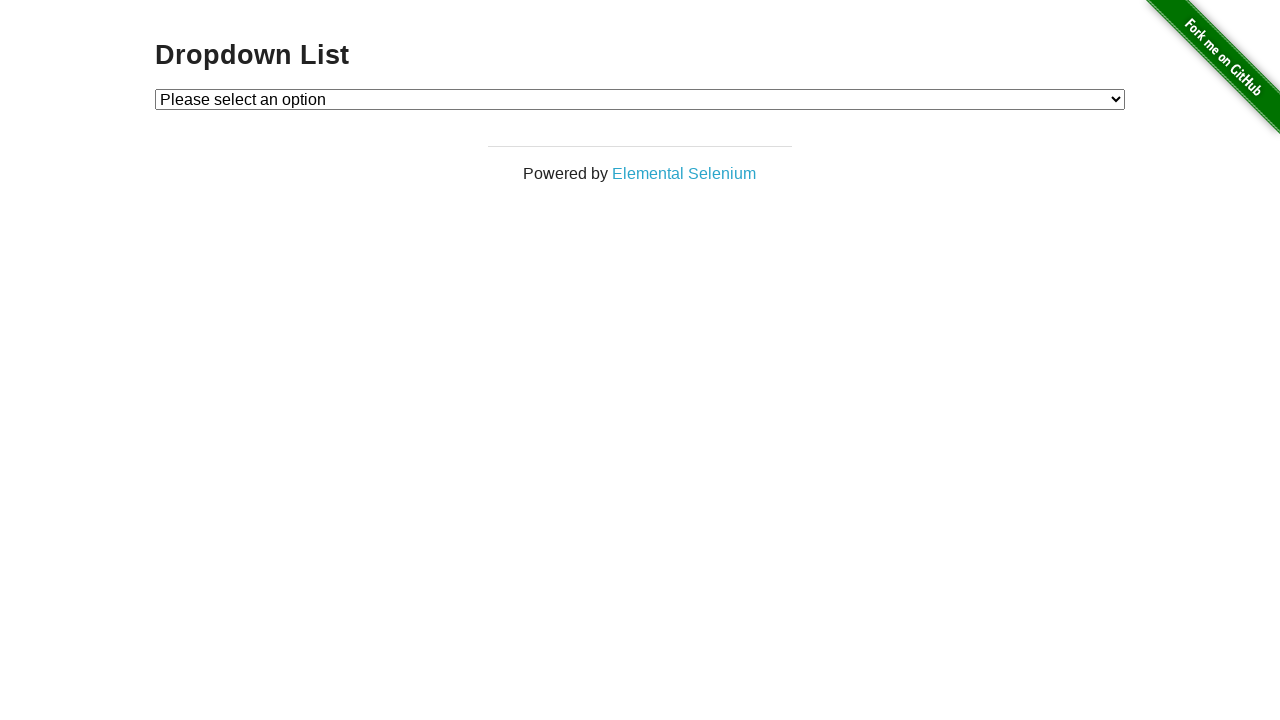

Navigated to dropdown test page
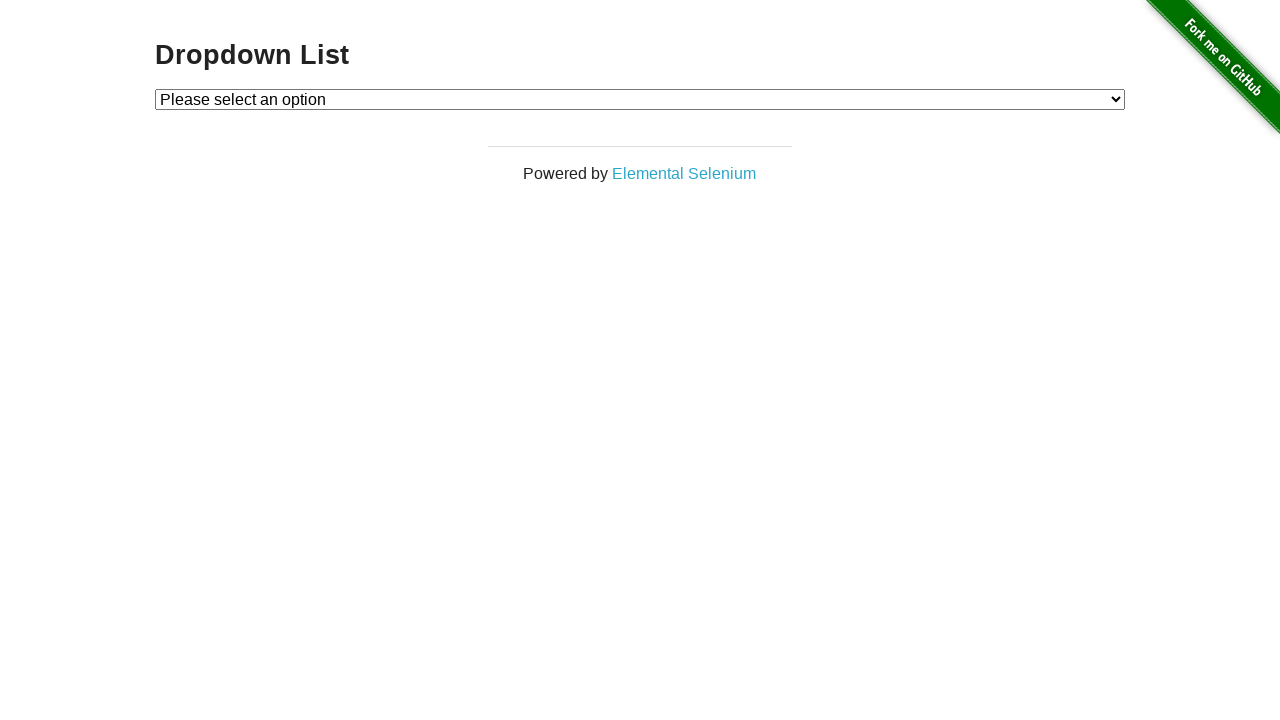

Selected 'Option 2' from dropdown menu on #dropdown
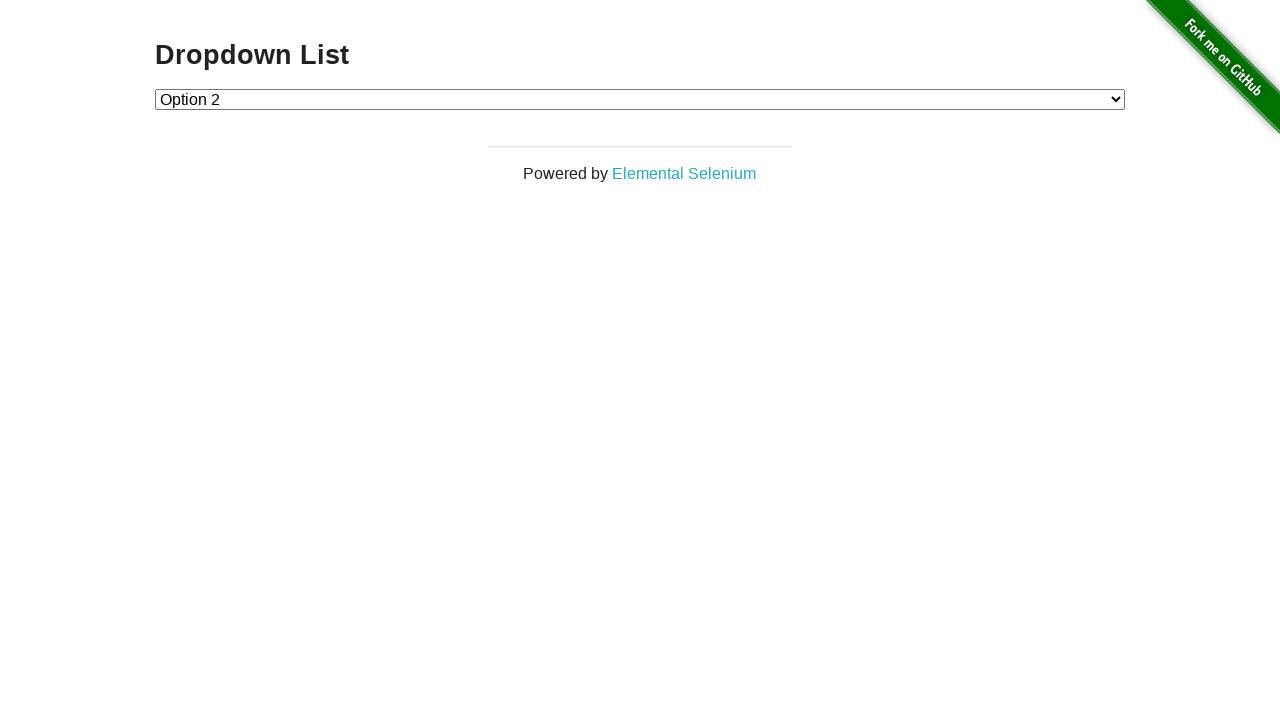

Retrieved the selected dropdown value
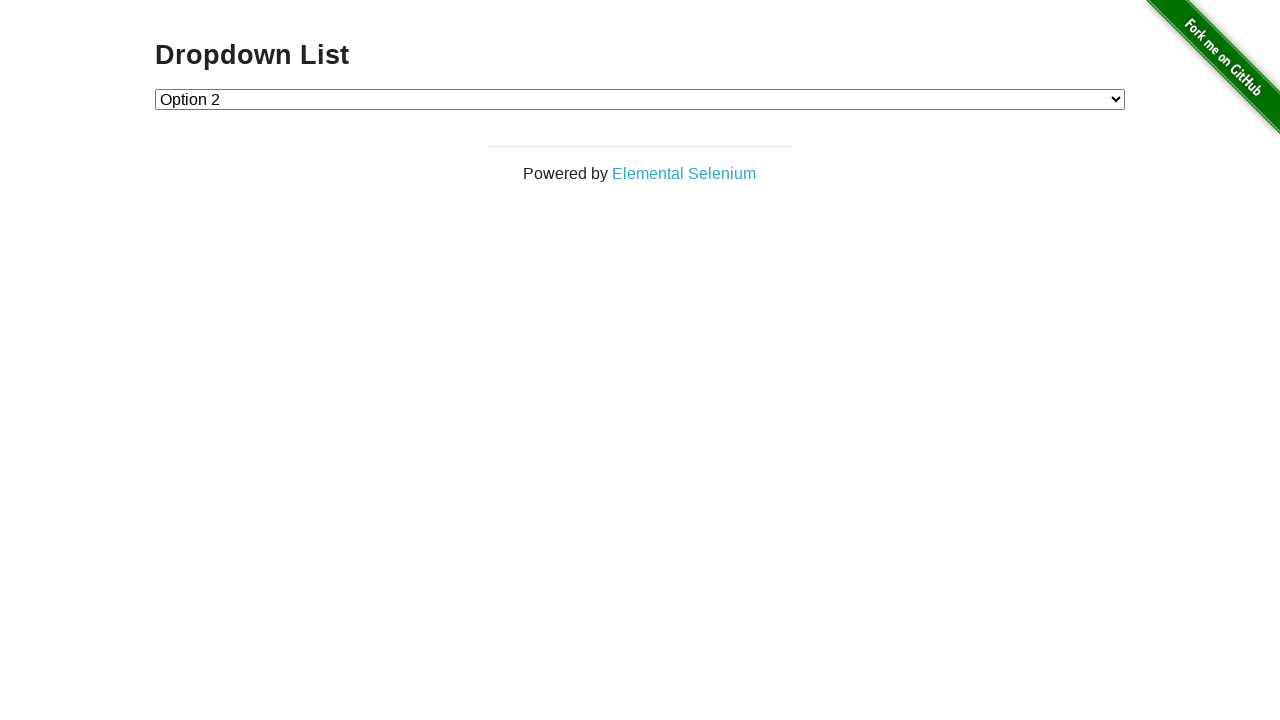

Verified that dropdown selection equals '2'
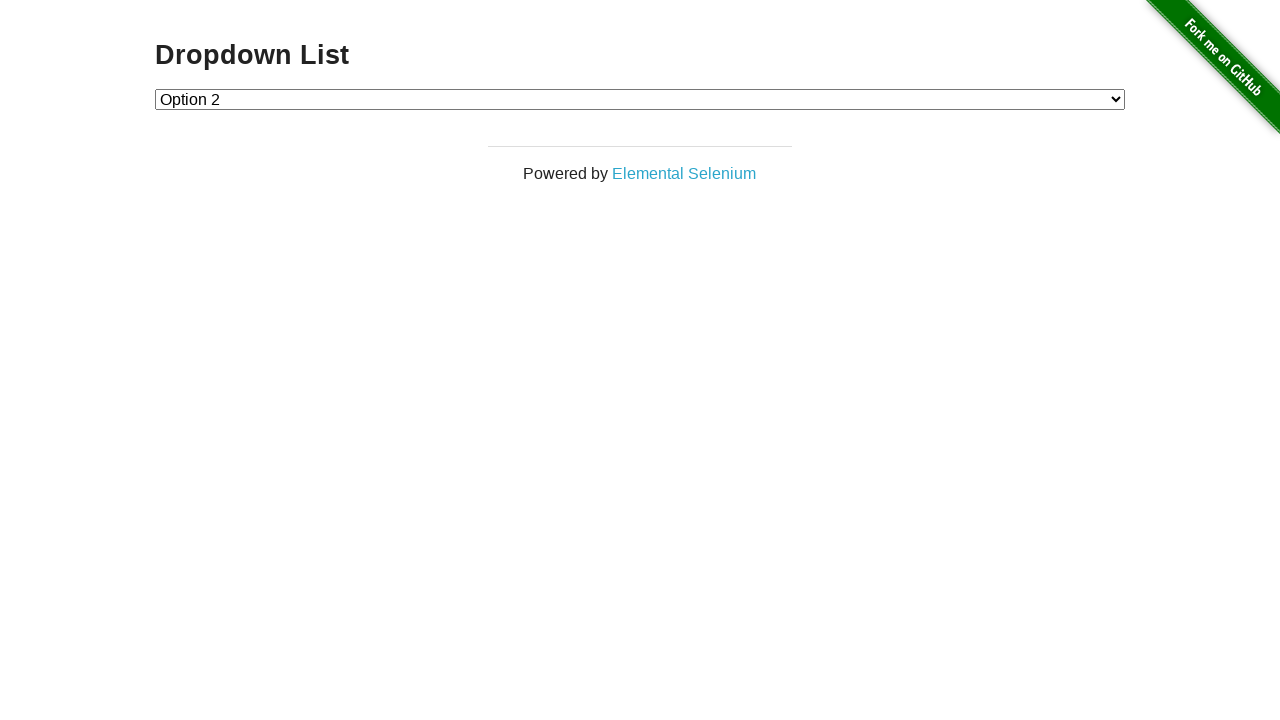

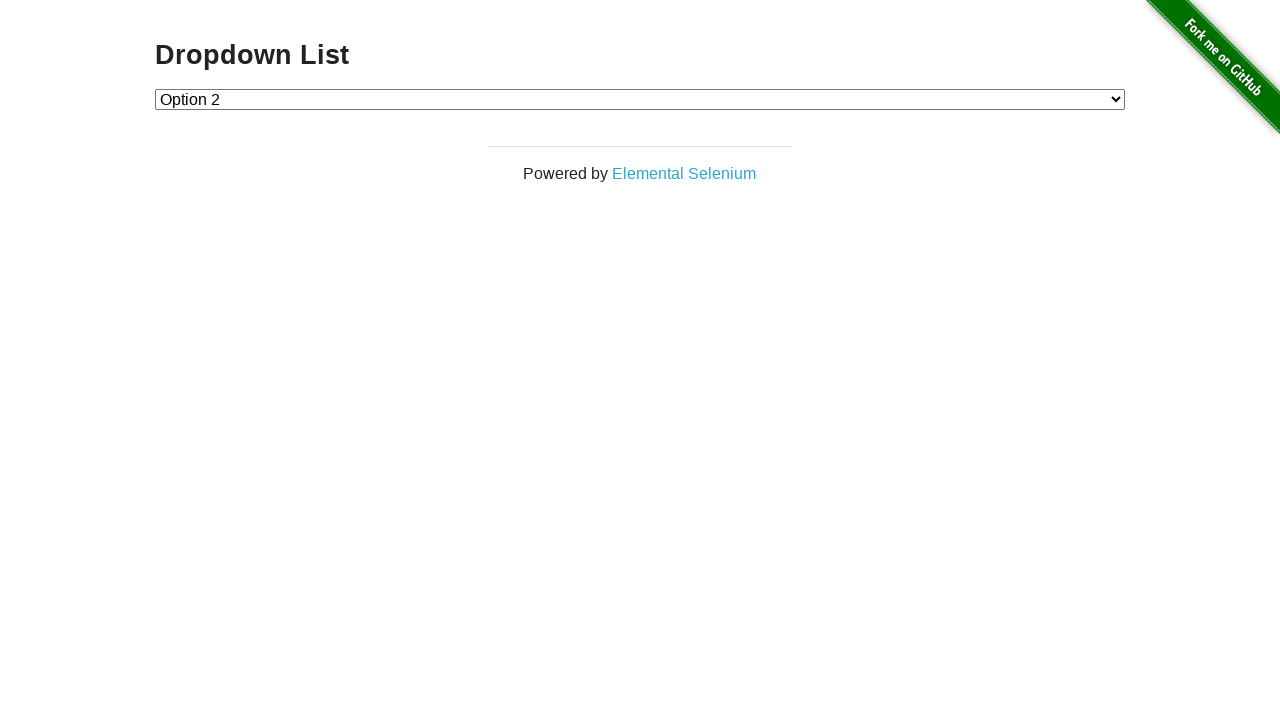